Tests mouse hover functionality by hovering over an element and clicking a revealed option

Starting URL: http://www.qaclickacademy.com/practice.php

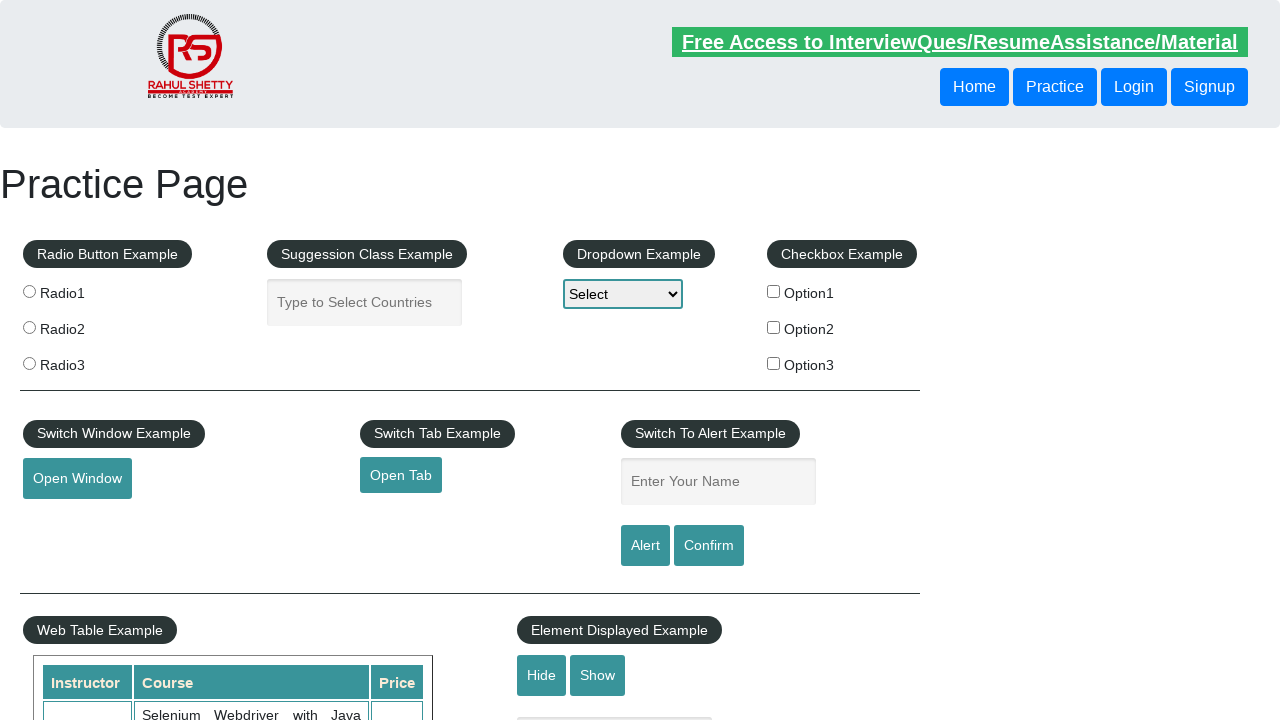

Scrolled page to mouse hover element location (400, 1000)
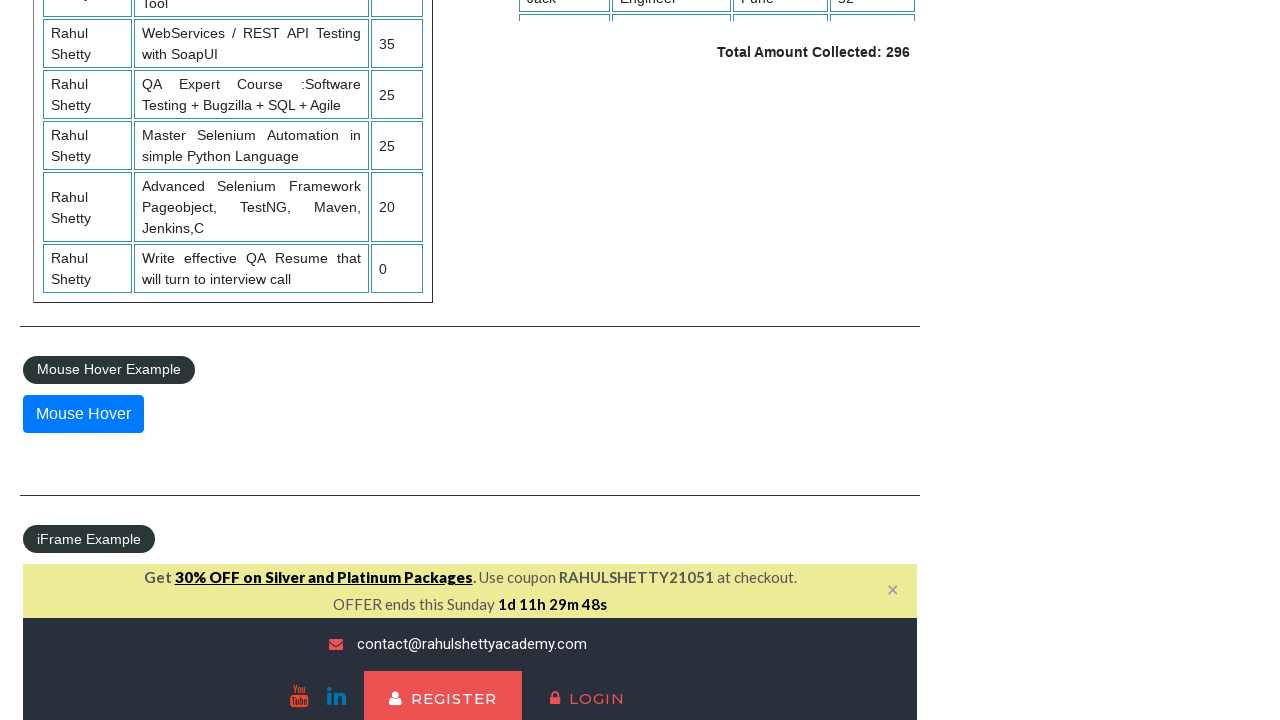

Hovered over the mouse hover element at (83, 414) on #mousehover
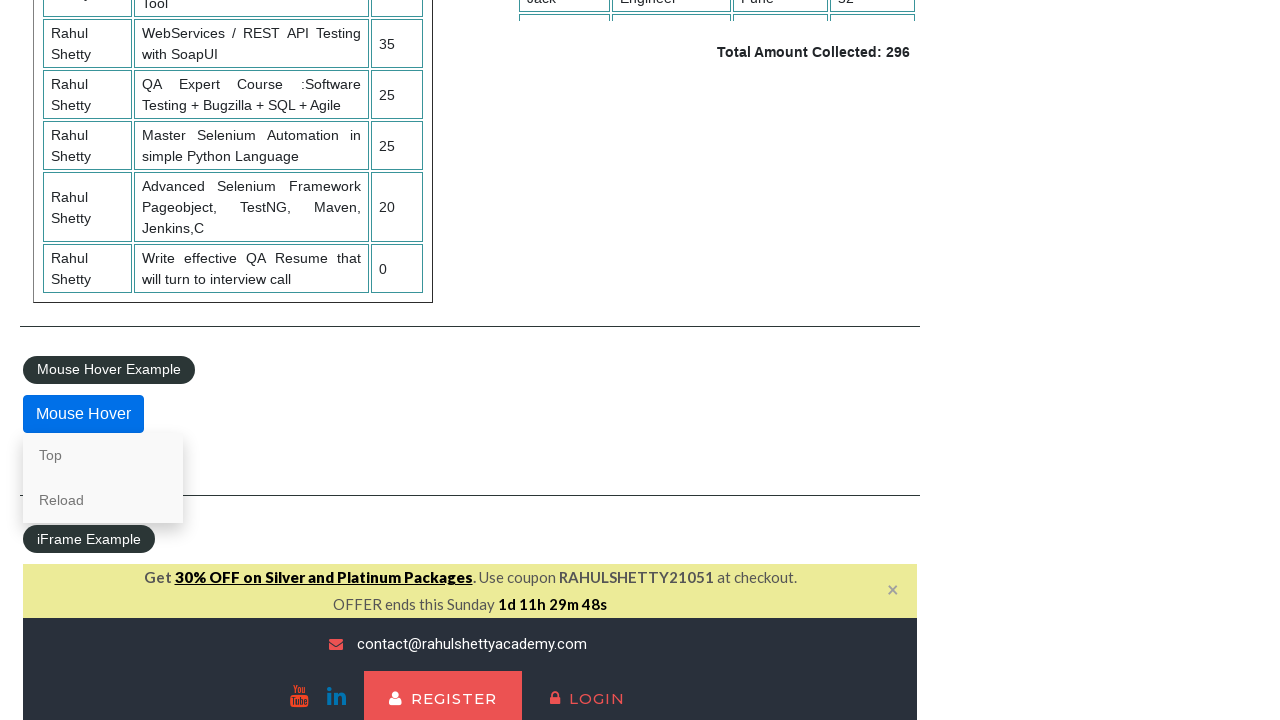

Clicked the revealed 'Top' link after hover at (103, 455) on xpath=//html/body/div[4]/div/fieldset/div/div/a[1]
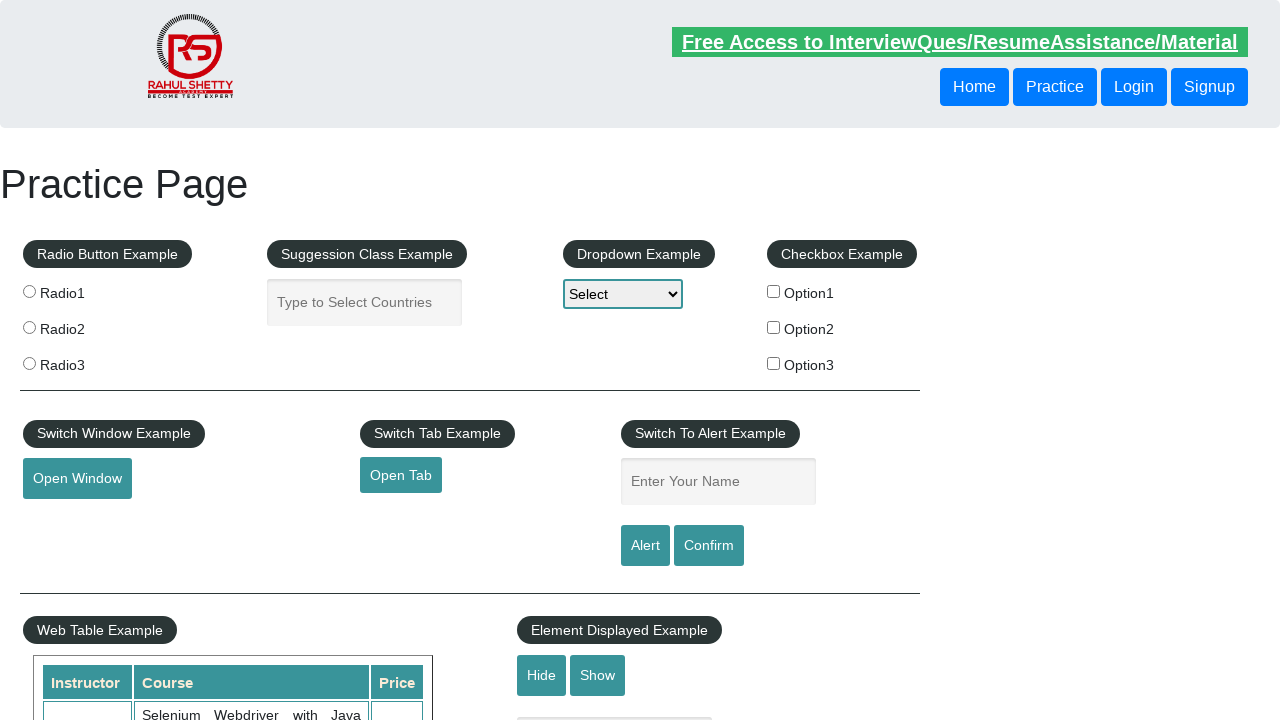

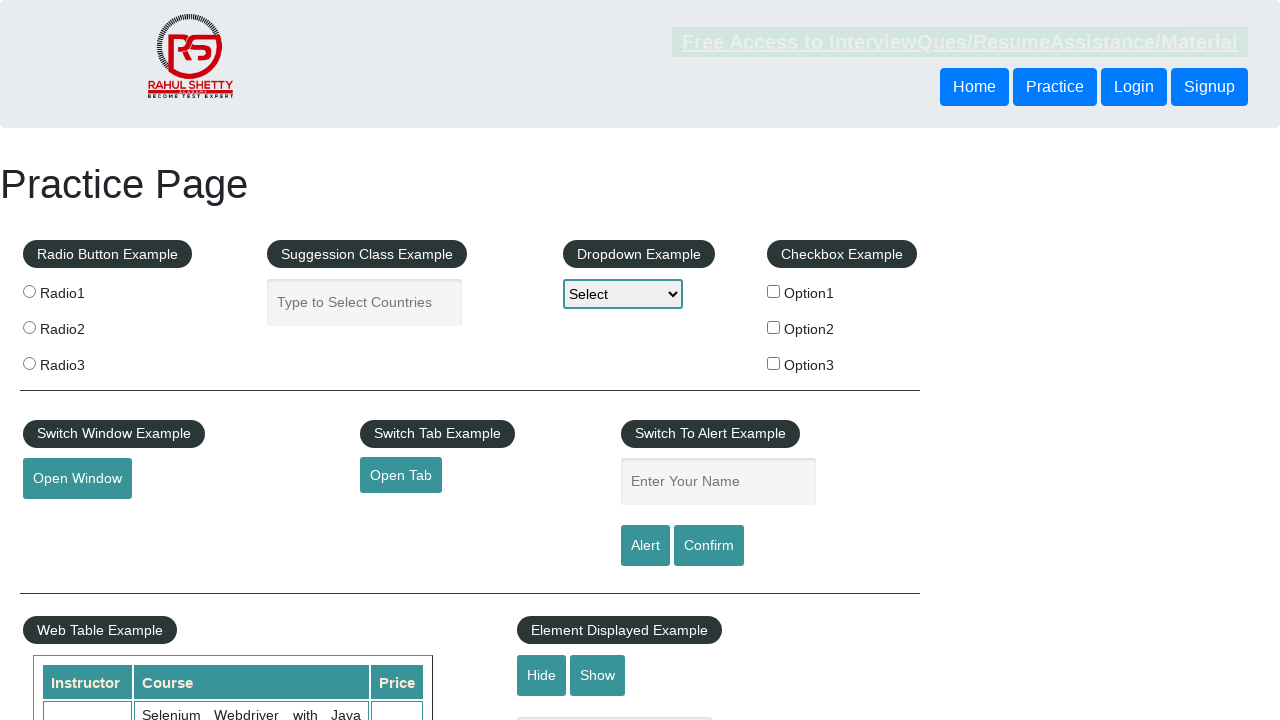